Tests click and hold with resizing by dragging the resize handle of an element

Starting URL: https://demoqa.com/resizable

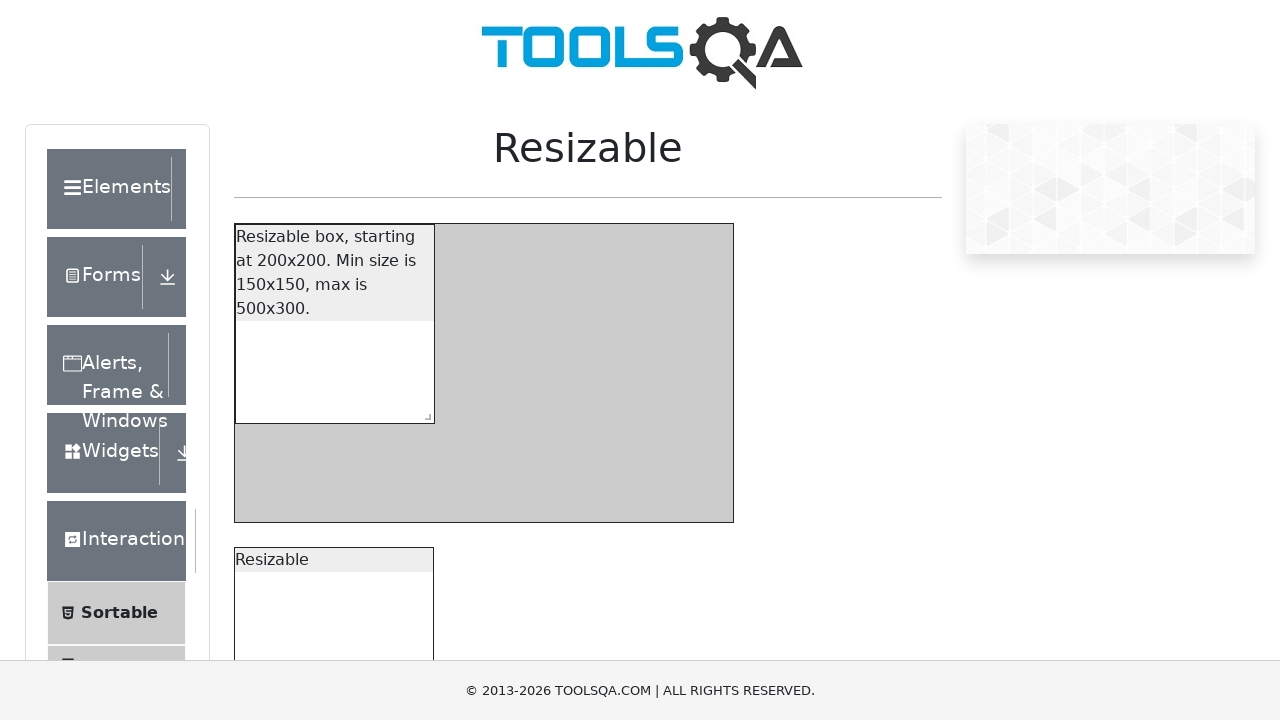

Located the resize handle element
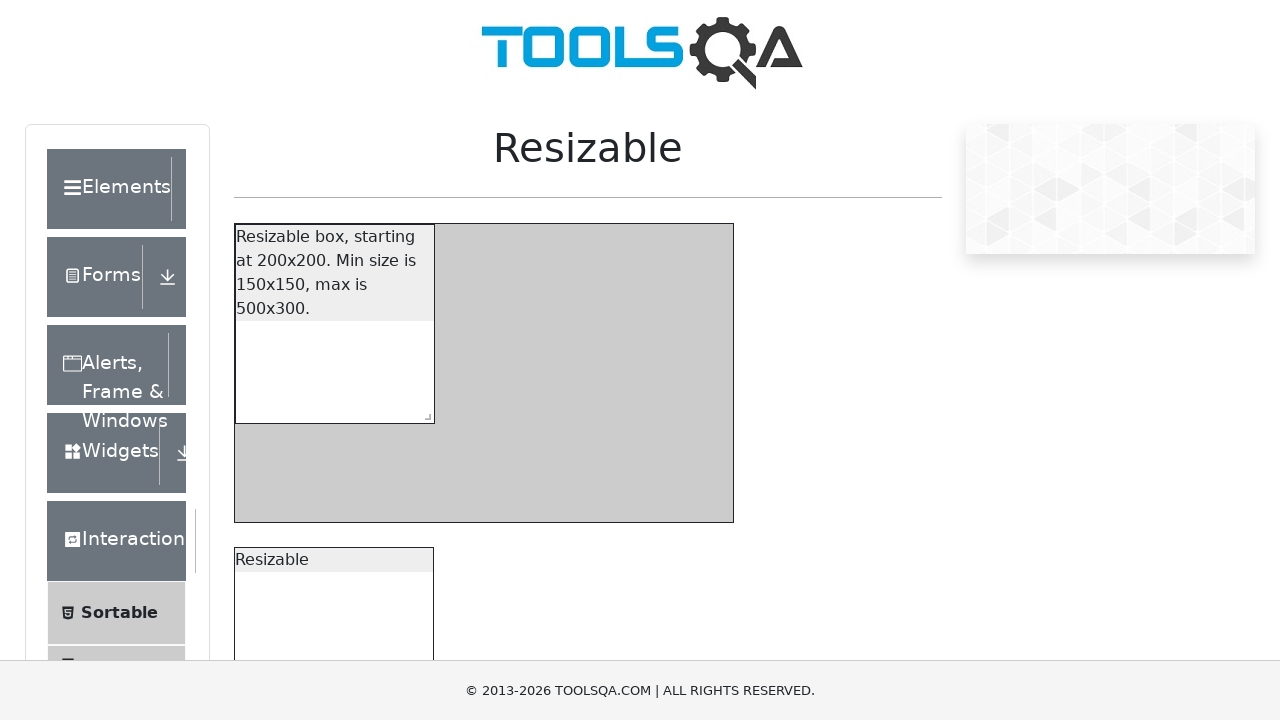

Retrieved bounding box of resize handle
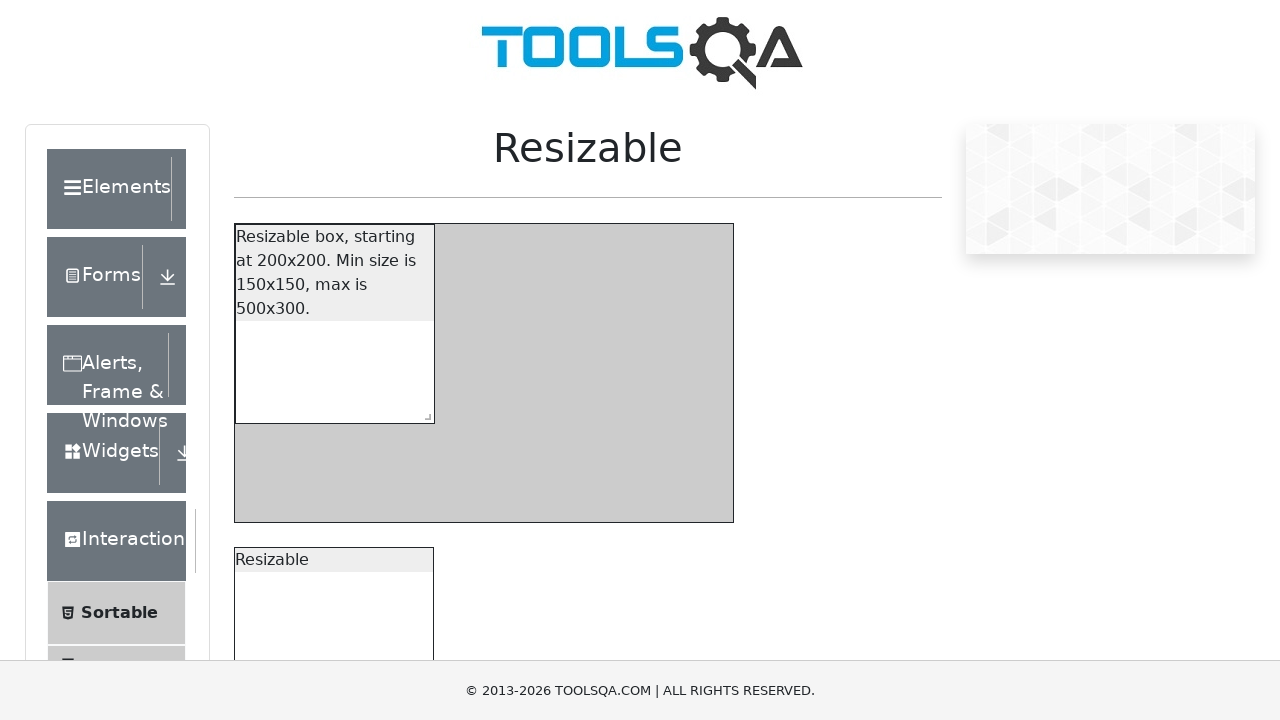

Moved mouse to center of resize handle at (423, 736)
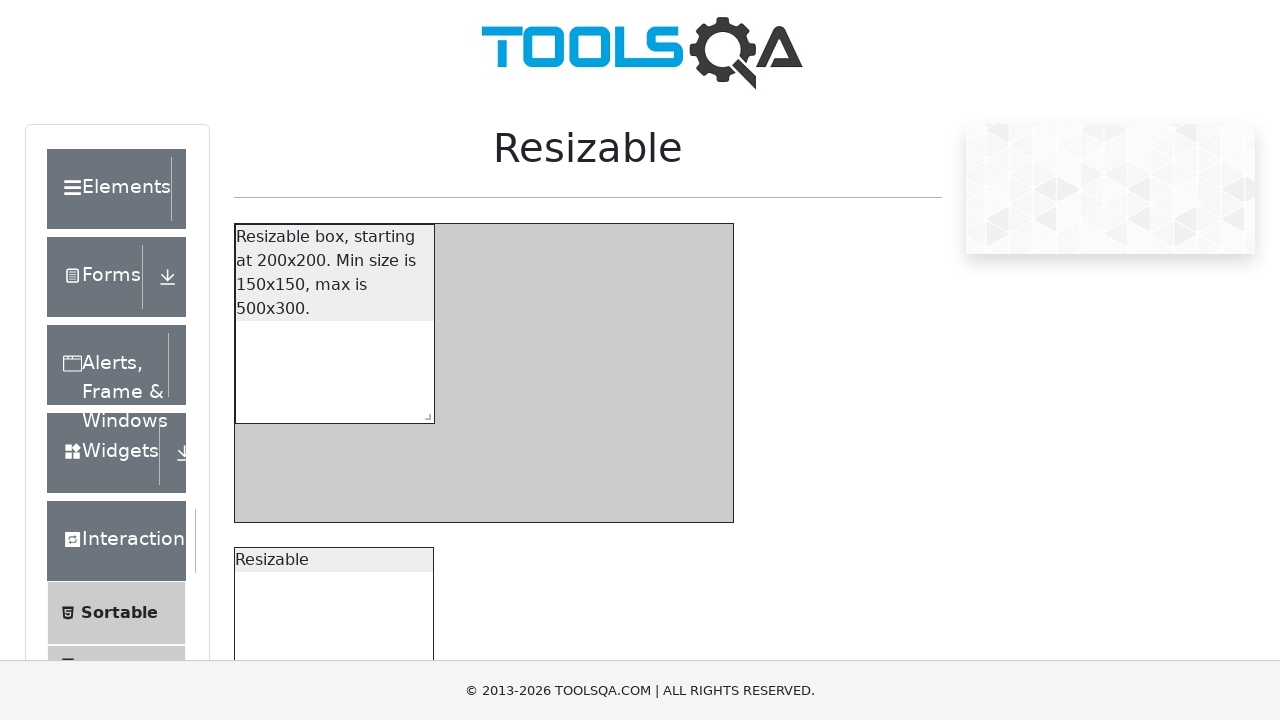

Pressed mouse button down on resize handle at (423, 736)
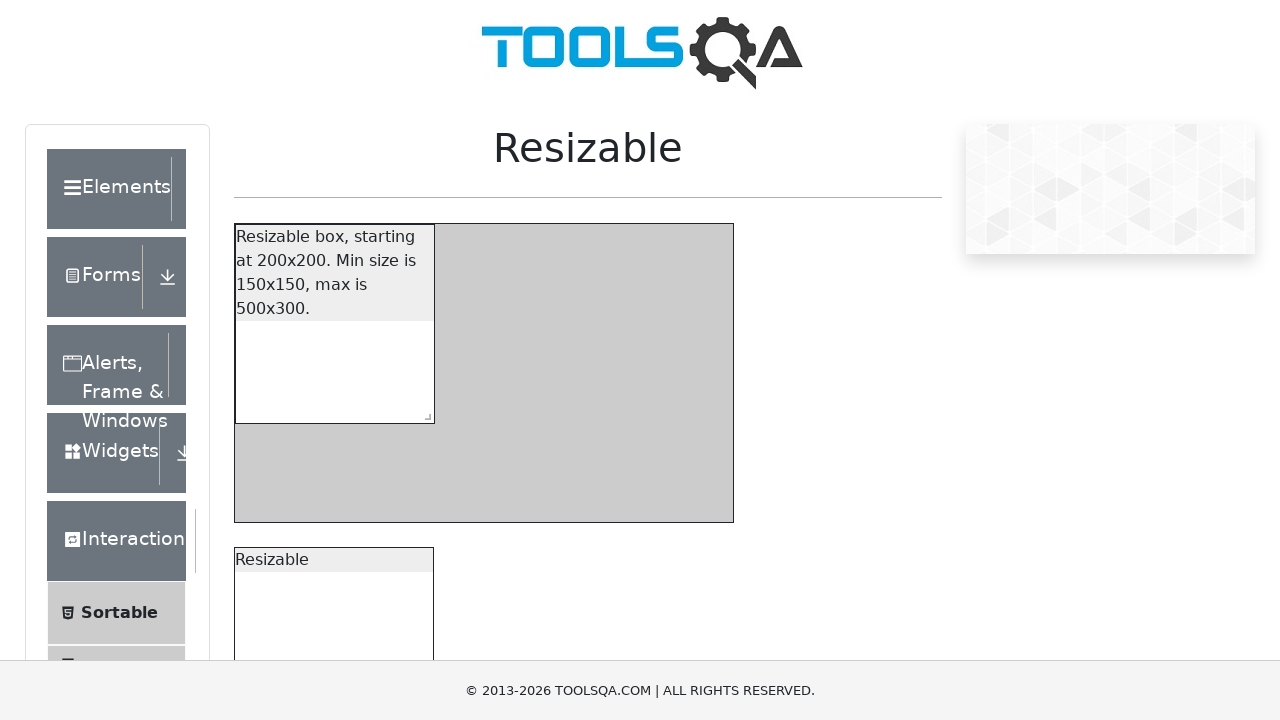

Dragged resize handle to new position (offset +300, +206) at (713, 932)
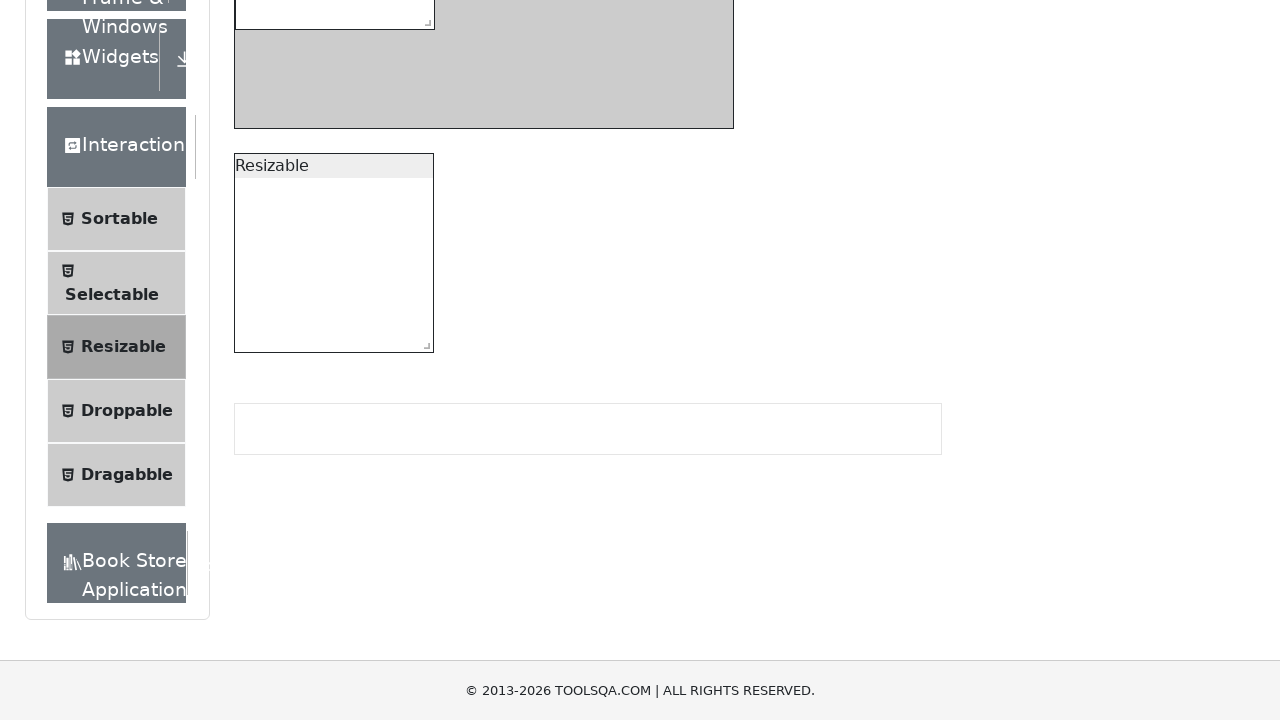

Released mouse button to complete resize drag operation at (713, 932)
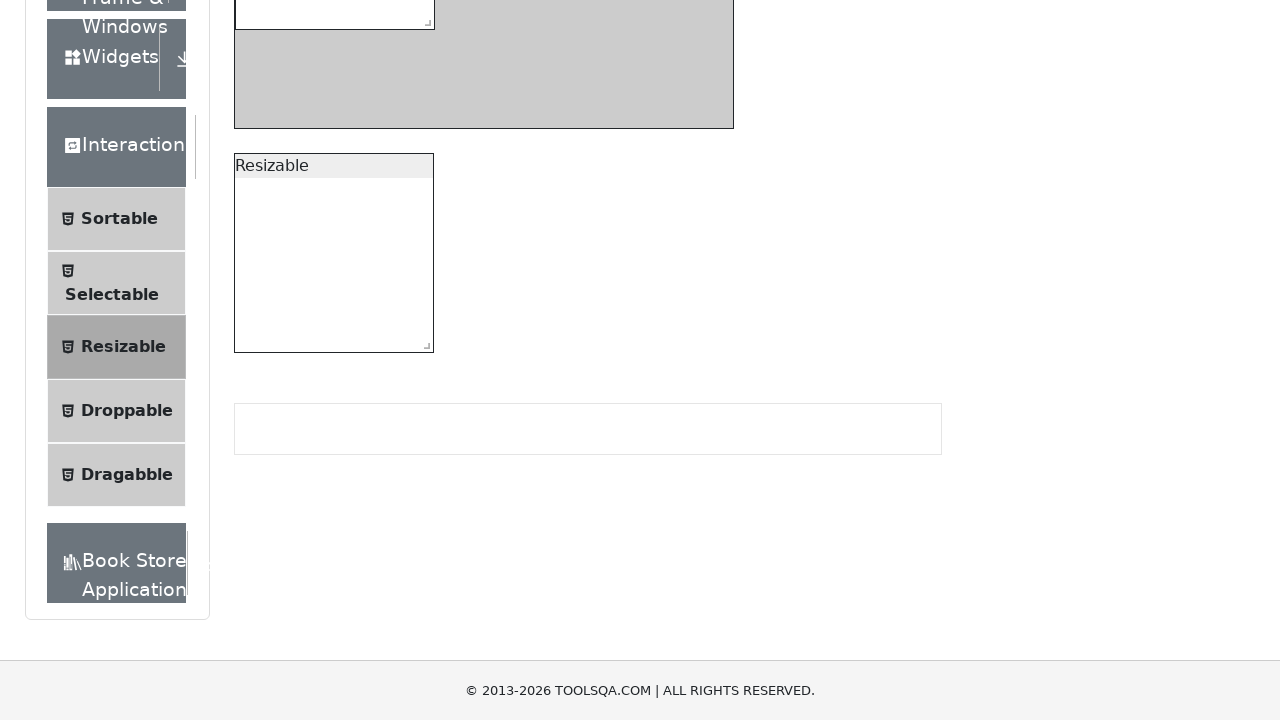

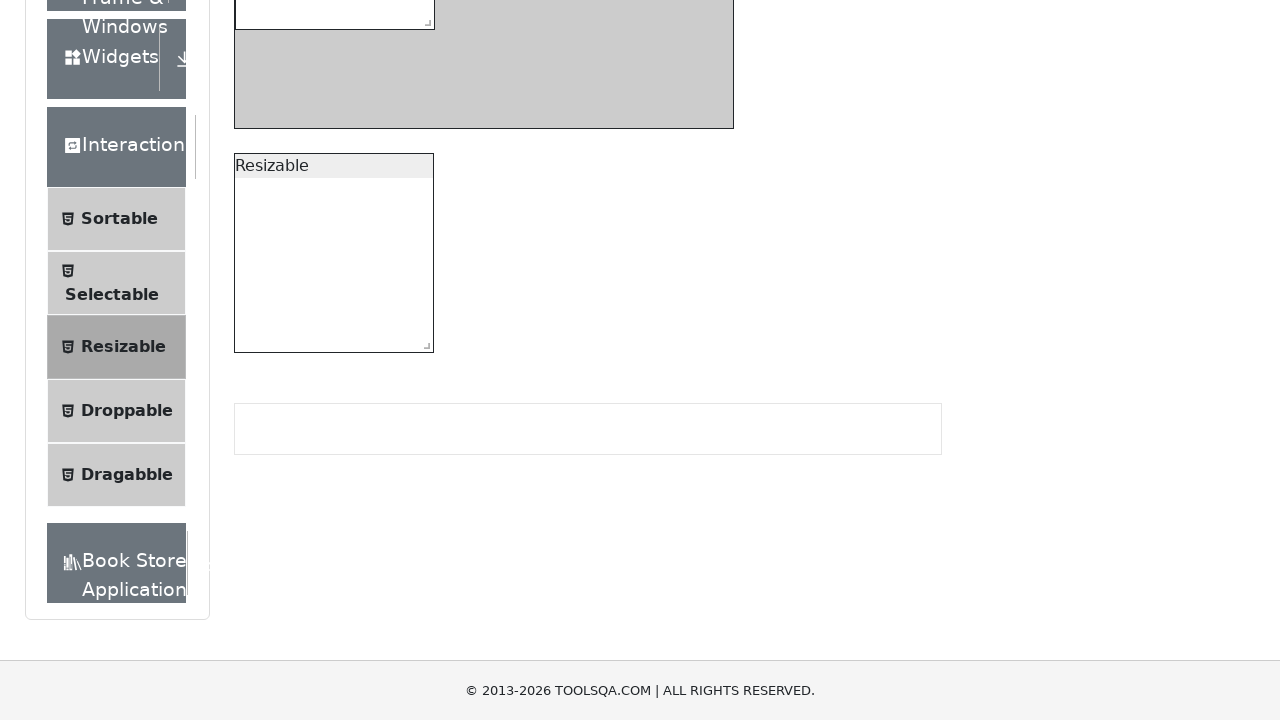